Tests ASOS search functionality by entering "skirt" in the search bar and verifying search results display the search term

Starting URL: https://www.asos.com/us/

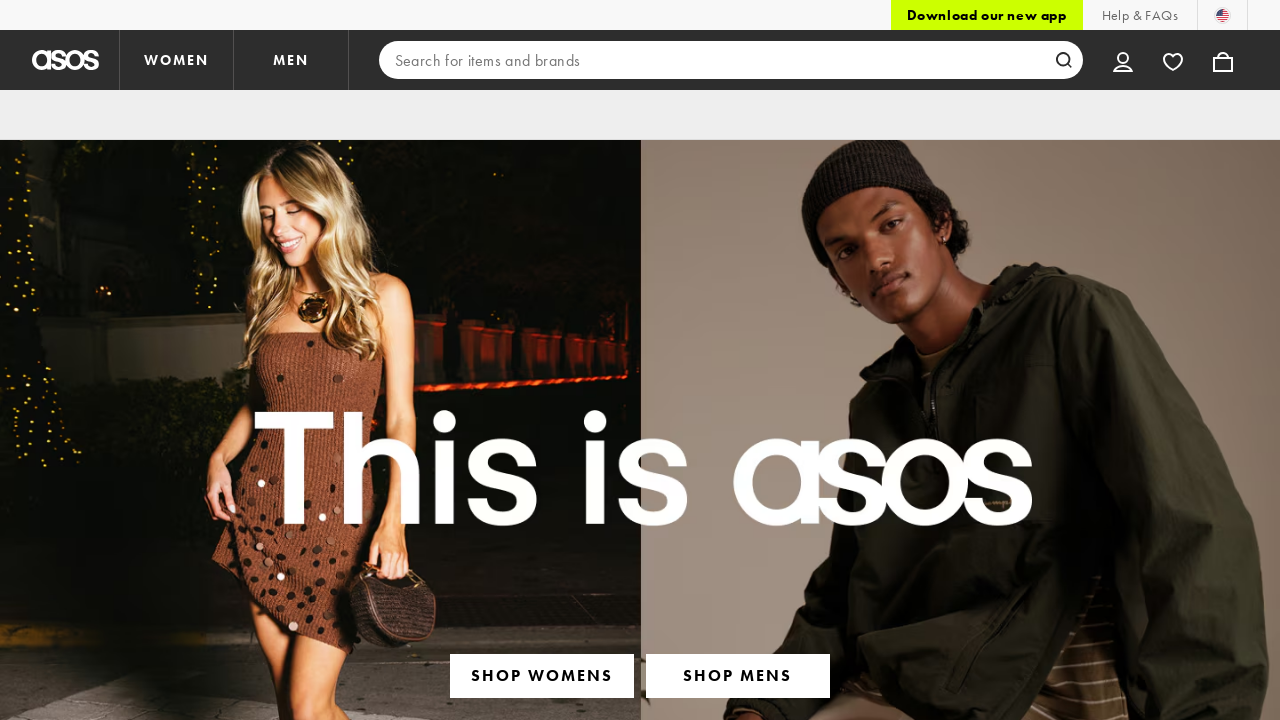

Filled search bar with 'skirt' on input[type='search']
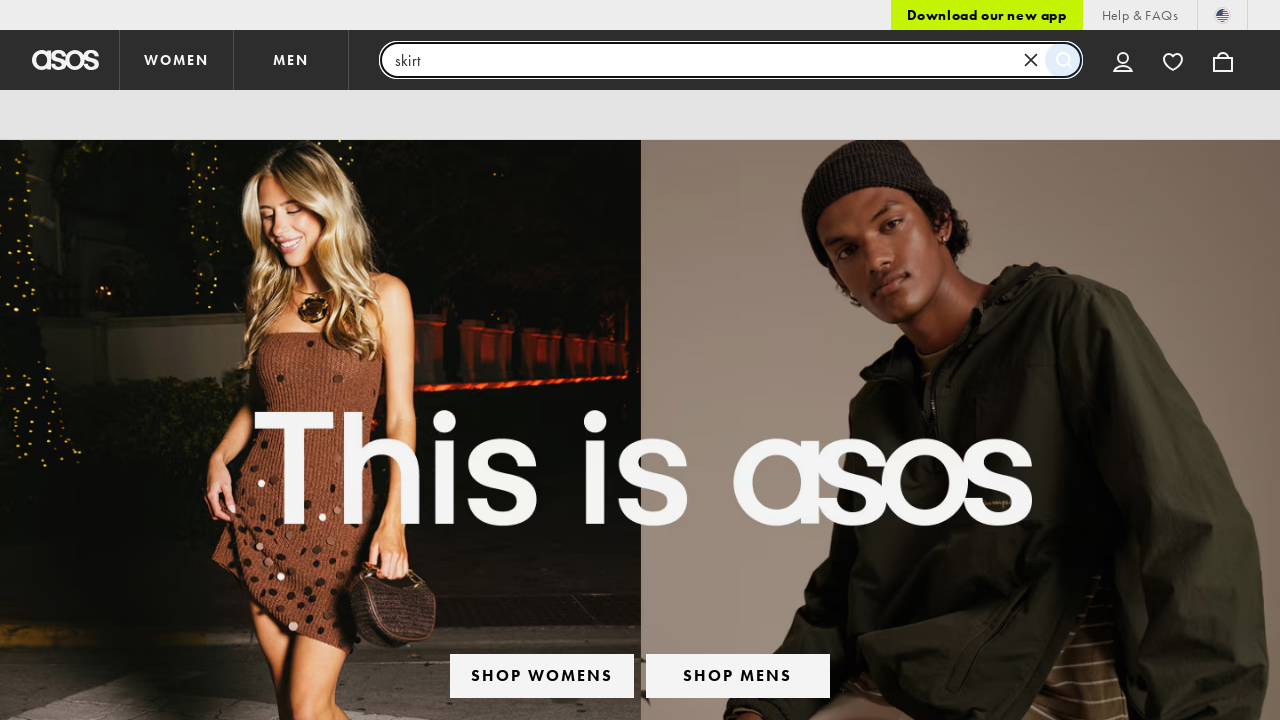

Pressed Enter to submit search on input[type='search']
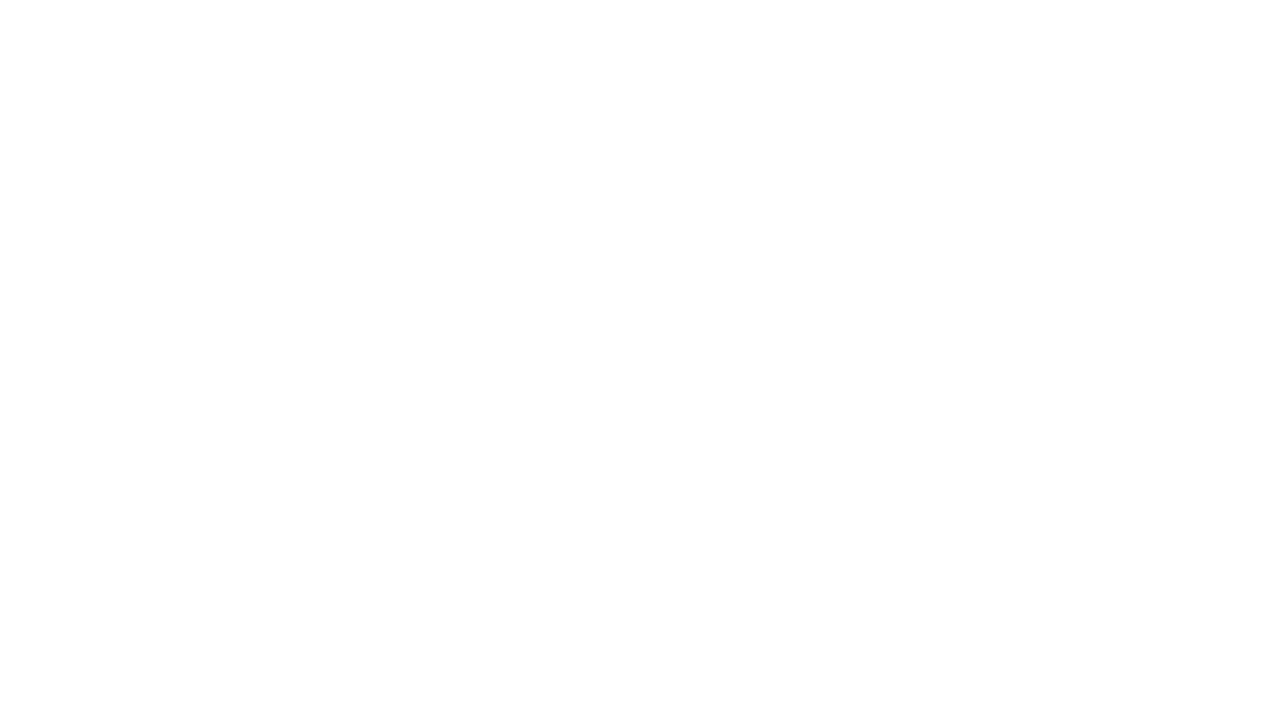

Search results loaded and verified 'skirt' text in results
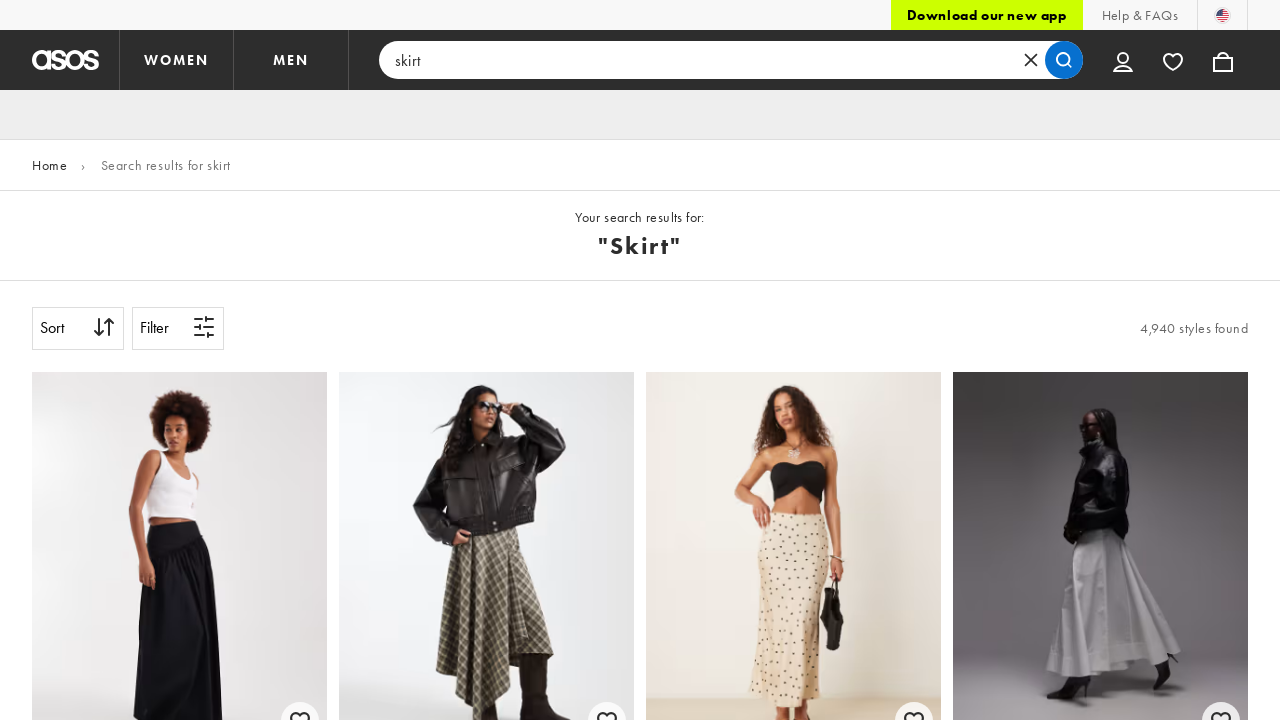

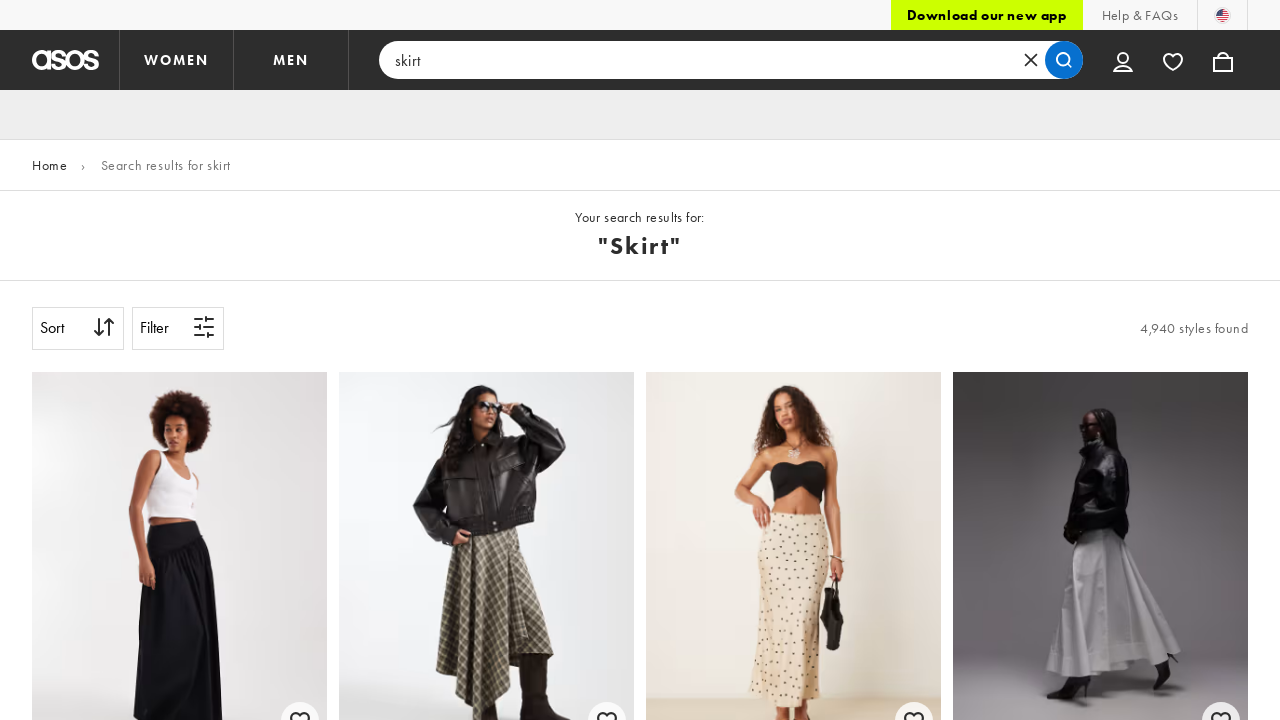